Tests JavaScript alert handling by clicking an alert button, waiting for the alert to appear, and accepting it

Starting URL: https://the-internet.herokuapp.com/javascript_alerts

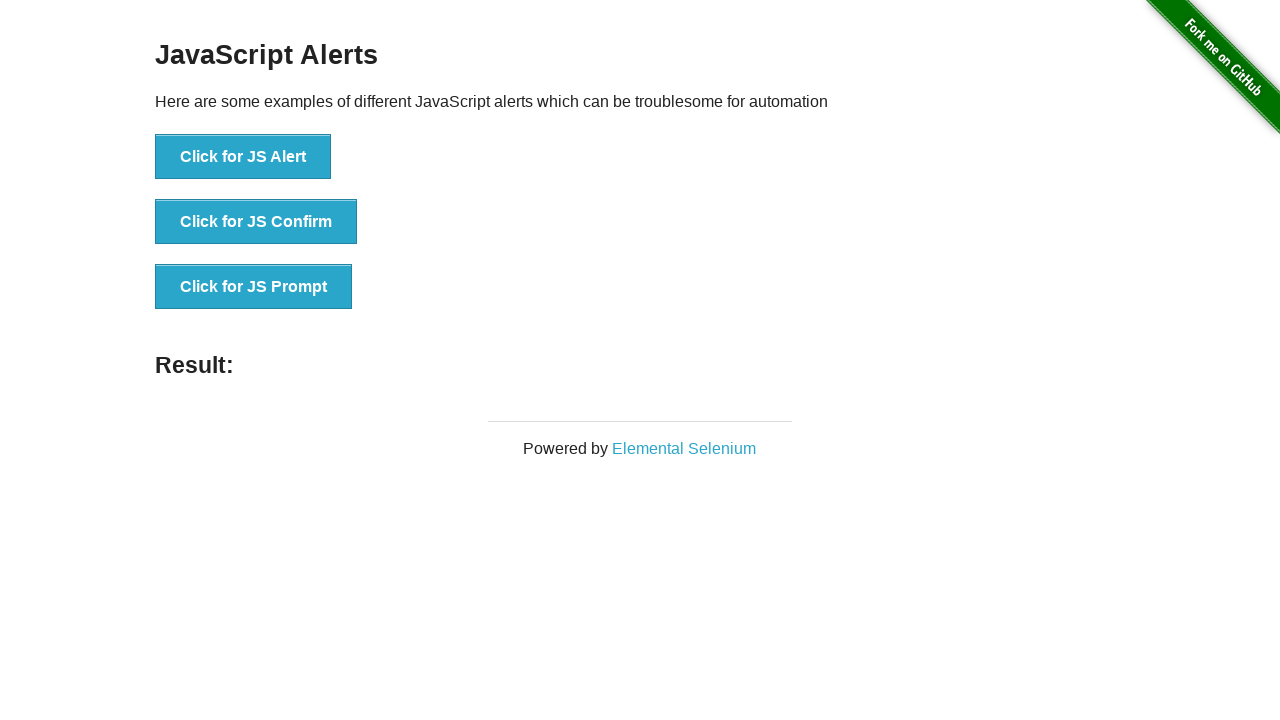

Clicked the first alert button using XPath at (243, 157) on xpath=//*[@id='content']/div/ul/li[1]/button
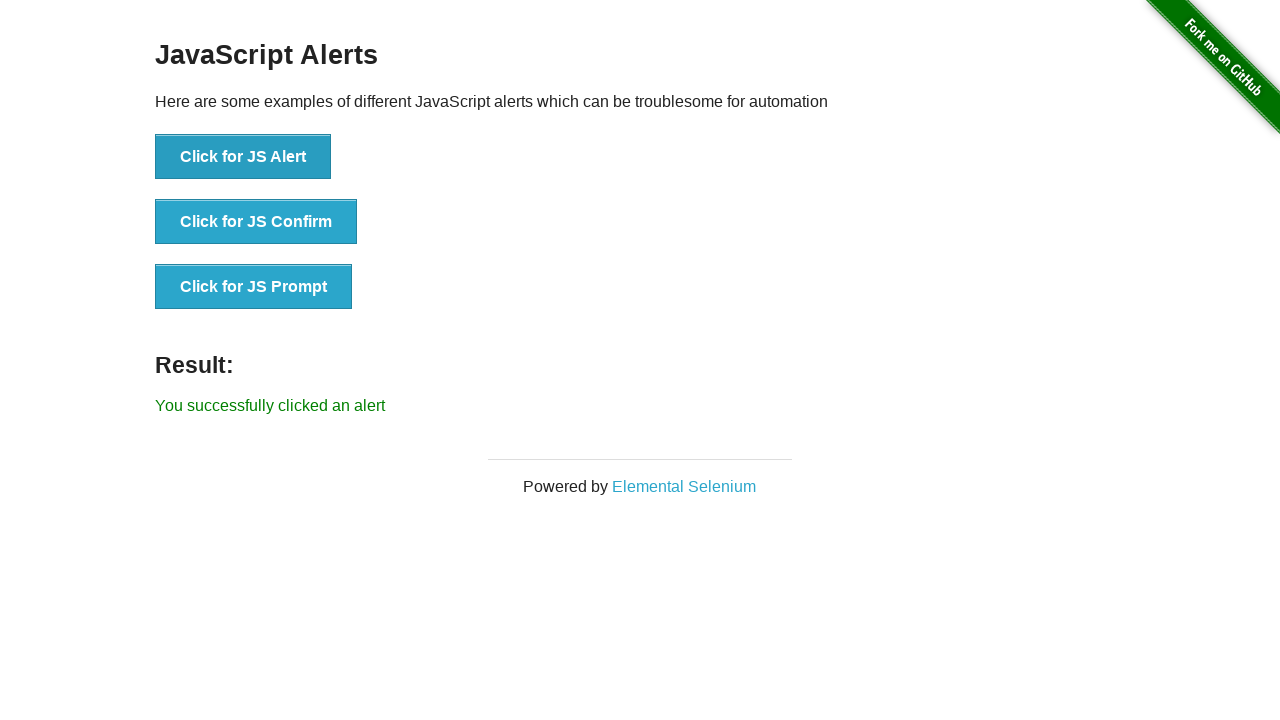

Set up dialog handler to automatically accept alerts
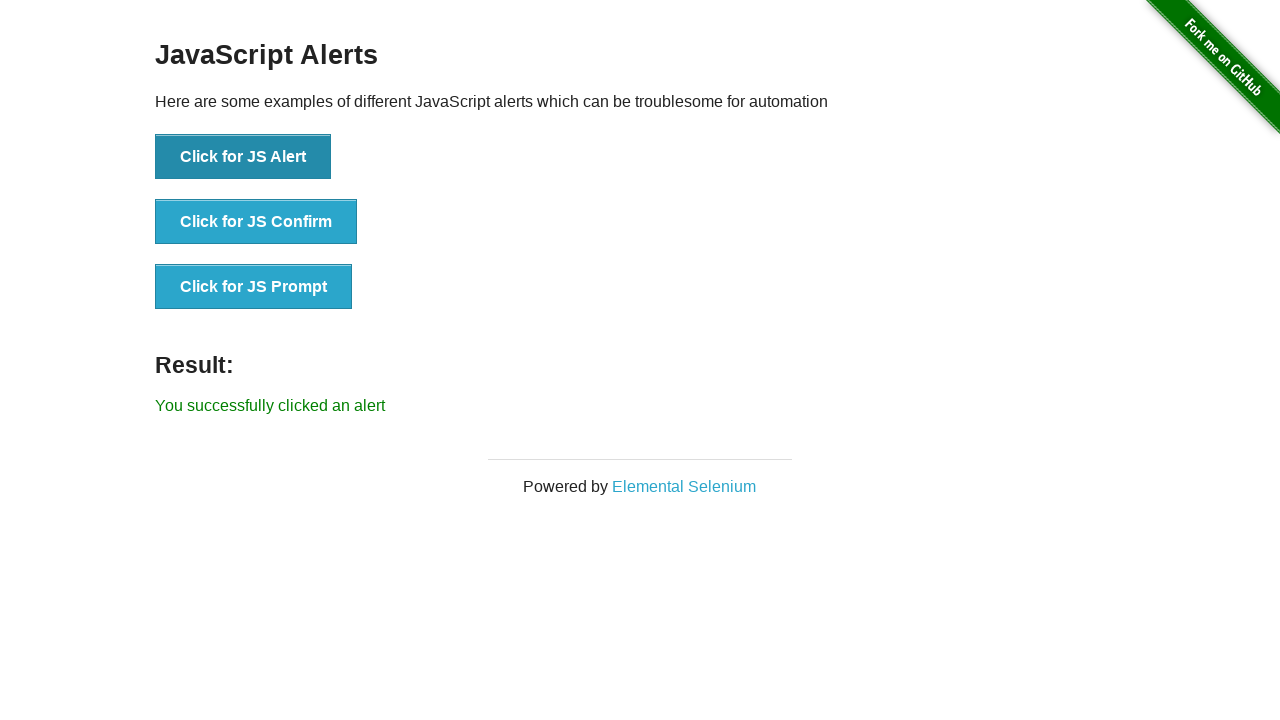

Registered dialog handler function to log and accept alerts
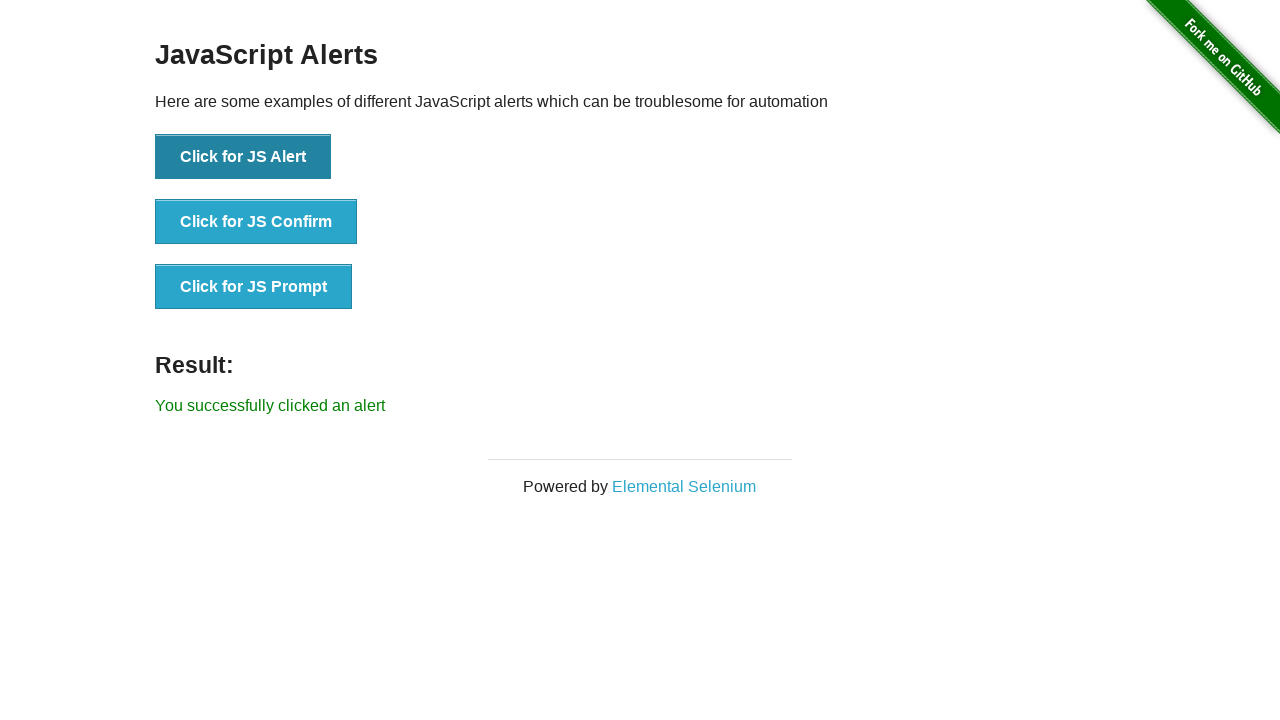

Clicked the 'Click for JS Alert' button to trigger the JavaScript alert at (243, 157) on button:has-text('Click for JS Alert')
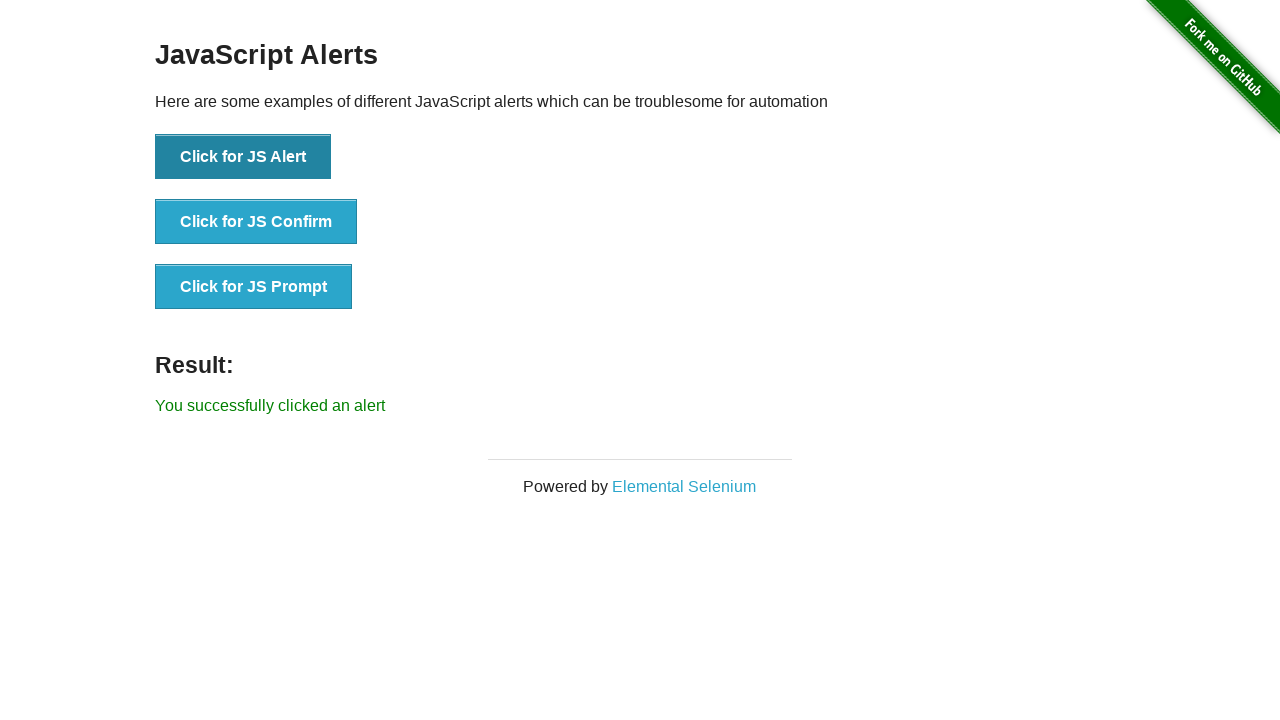

Waited 1000ms for the alert to be processed and accepted
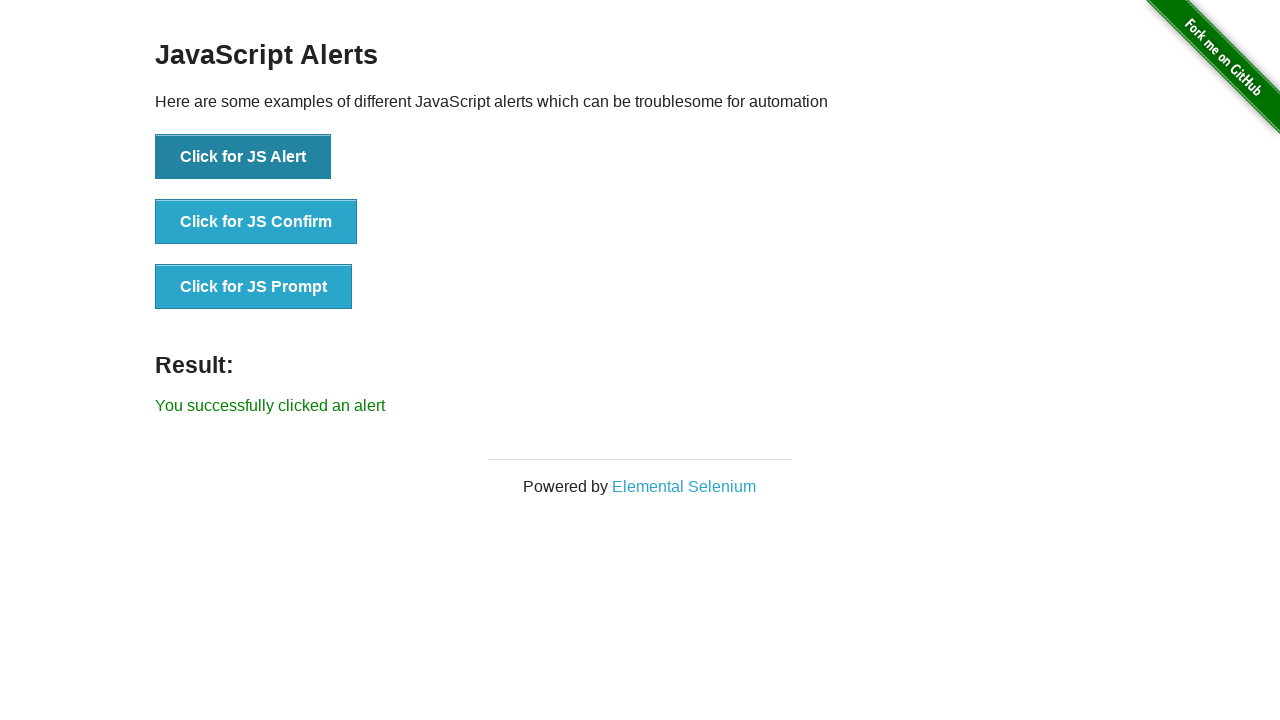

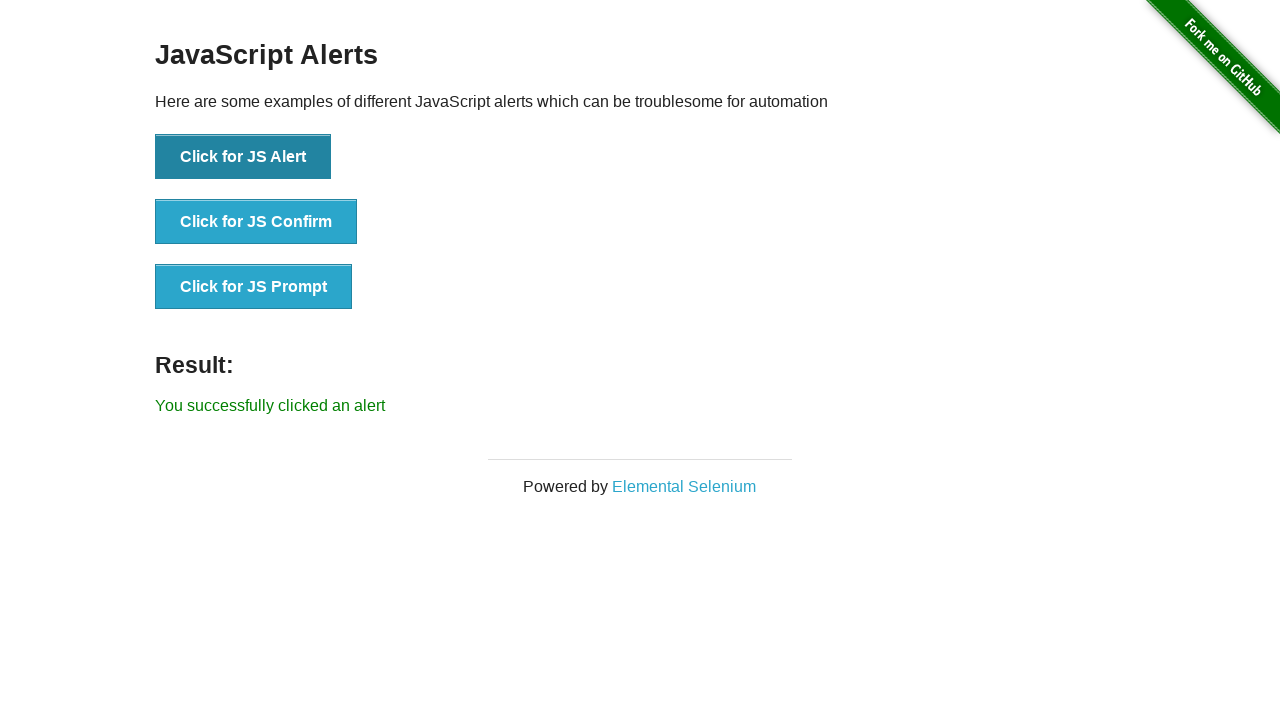